Tests browser navigation functionality by navigating to a page, then to a subpage, using browser back button to return, and forward button to go forward again on the Istanbul Academy education website.

Starting URL: https://istanbulakademi.meb.gov.tr

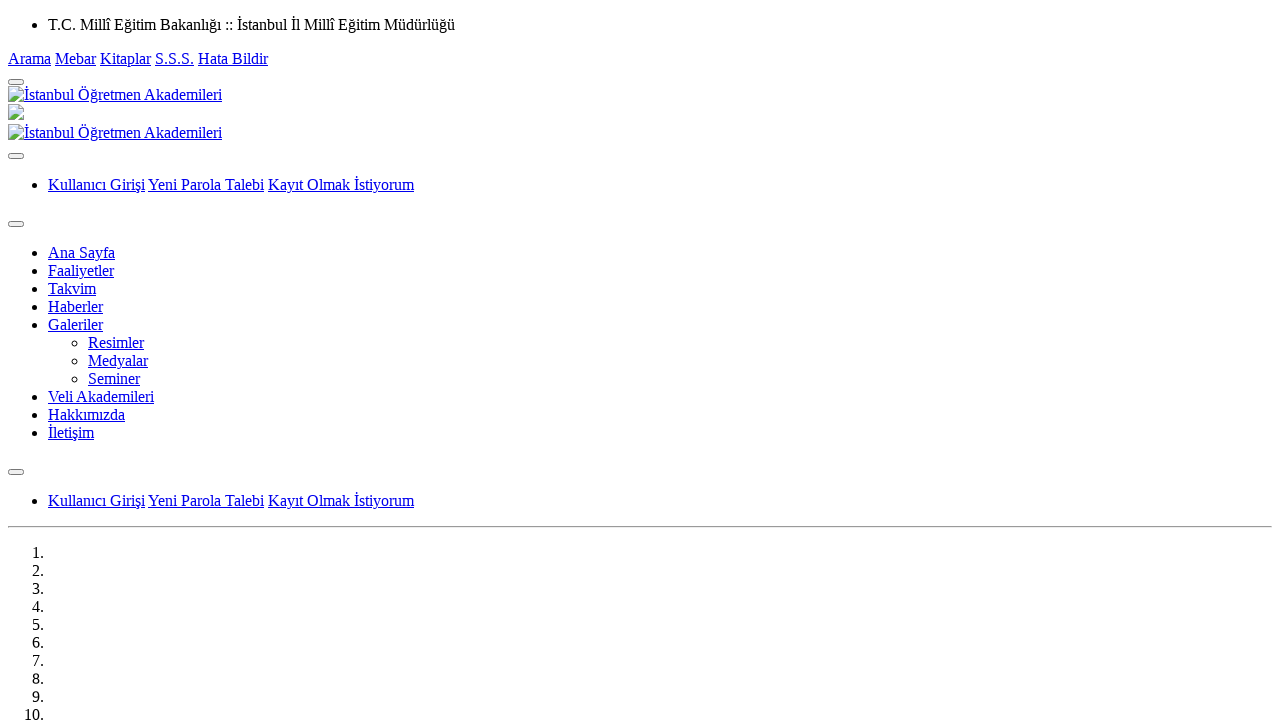

Navigated to Istanbul Academy academies page
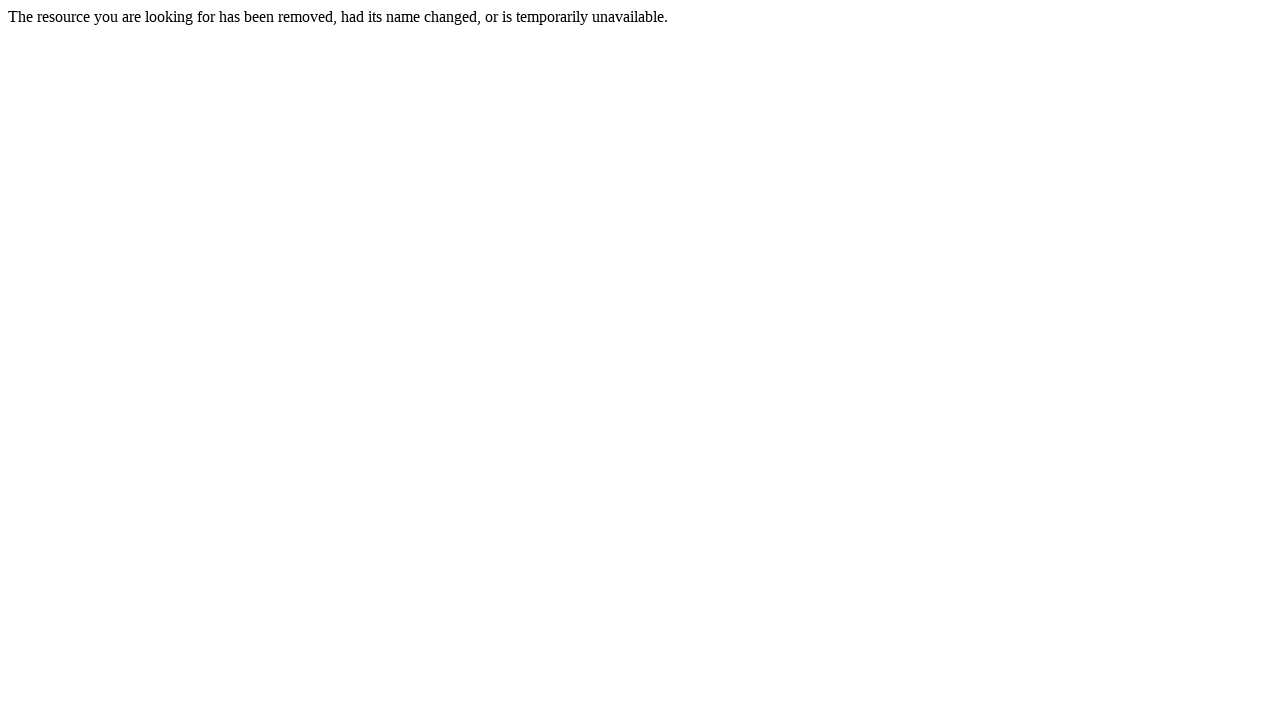

Academies page loaded (domcontentloaded)
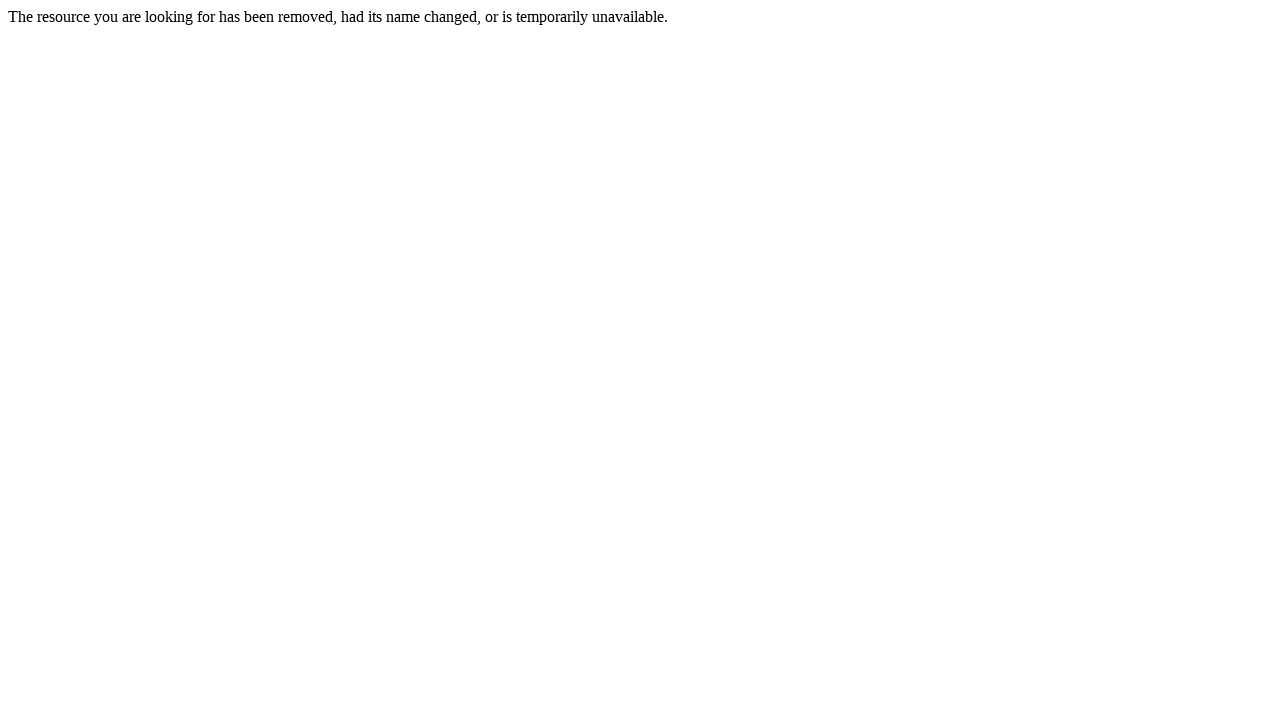

Clicked browser back button to return to previous page
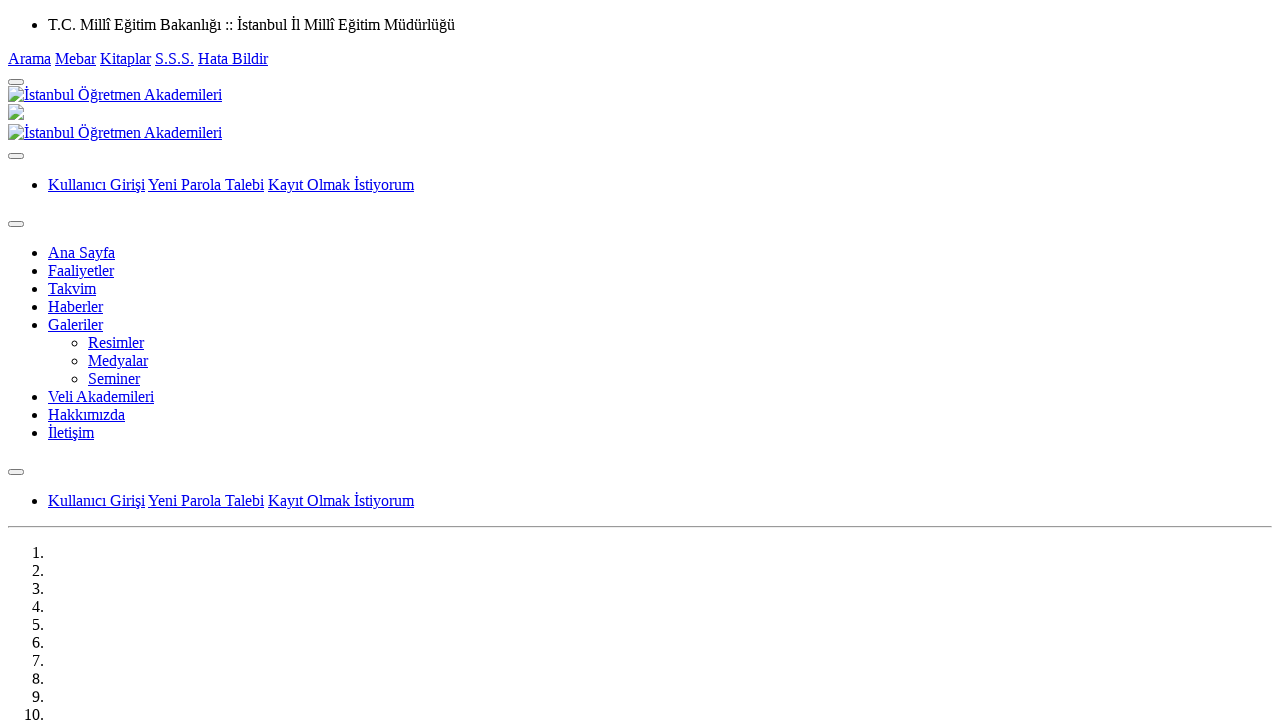

Previous page loaded after back navigation (domcontentloaded)
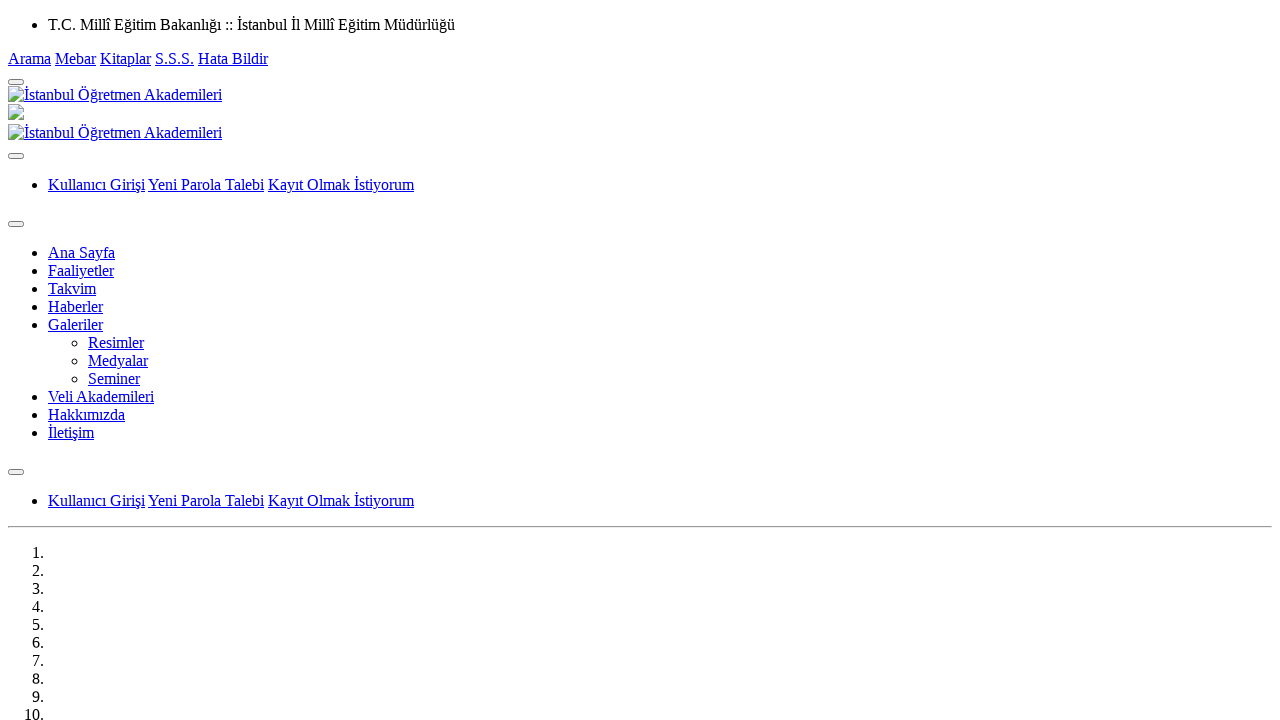

Clicked browser forward button to return to academies page
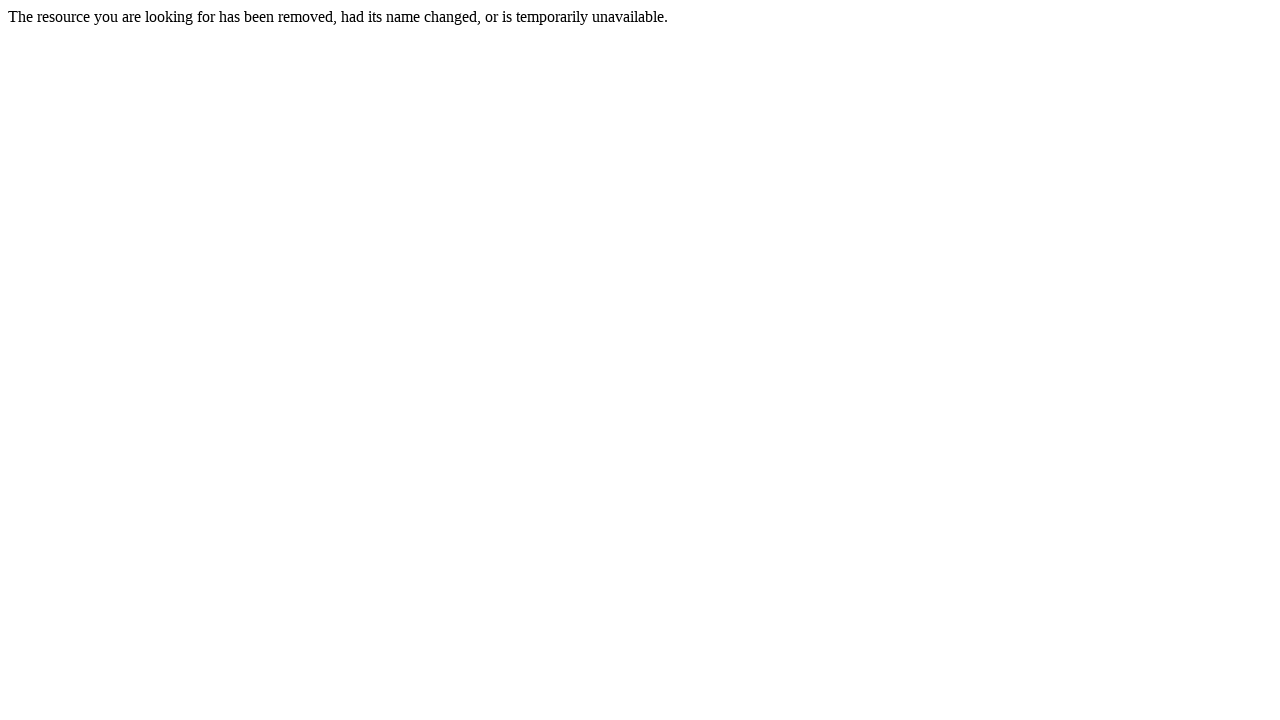

Academies page loaded after forward navigation (domcontentloaded)
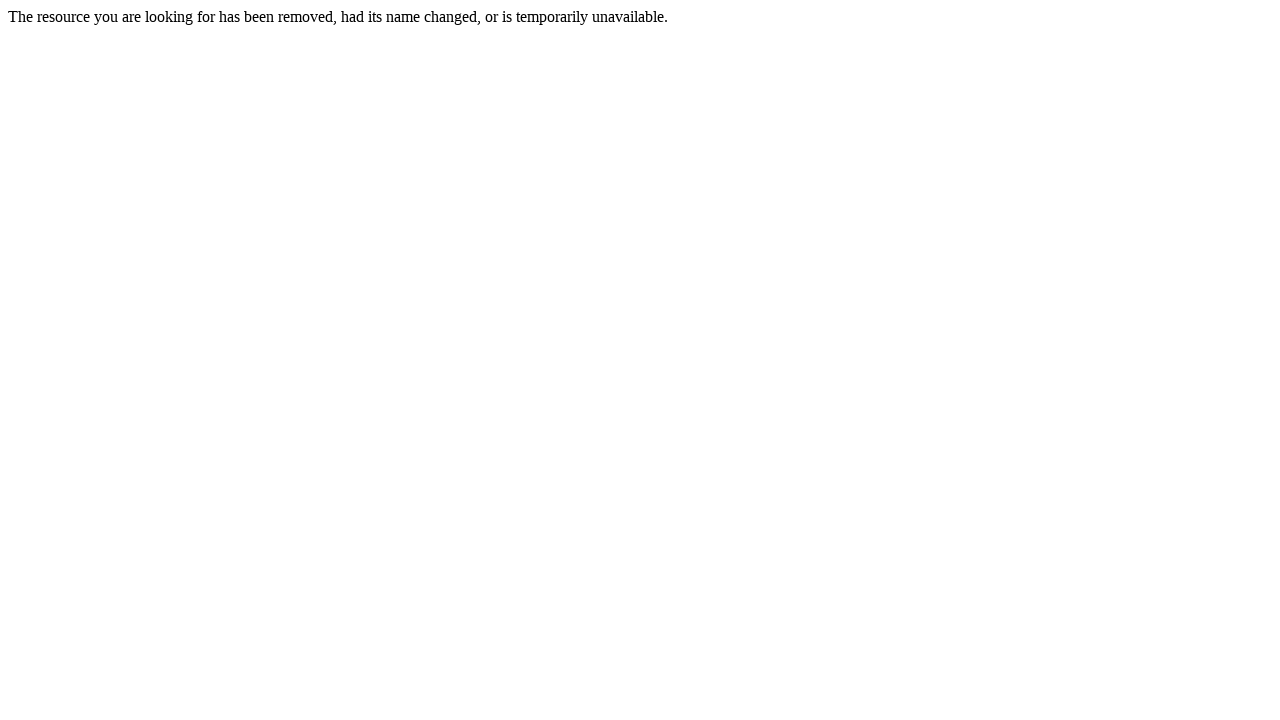

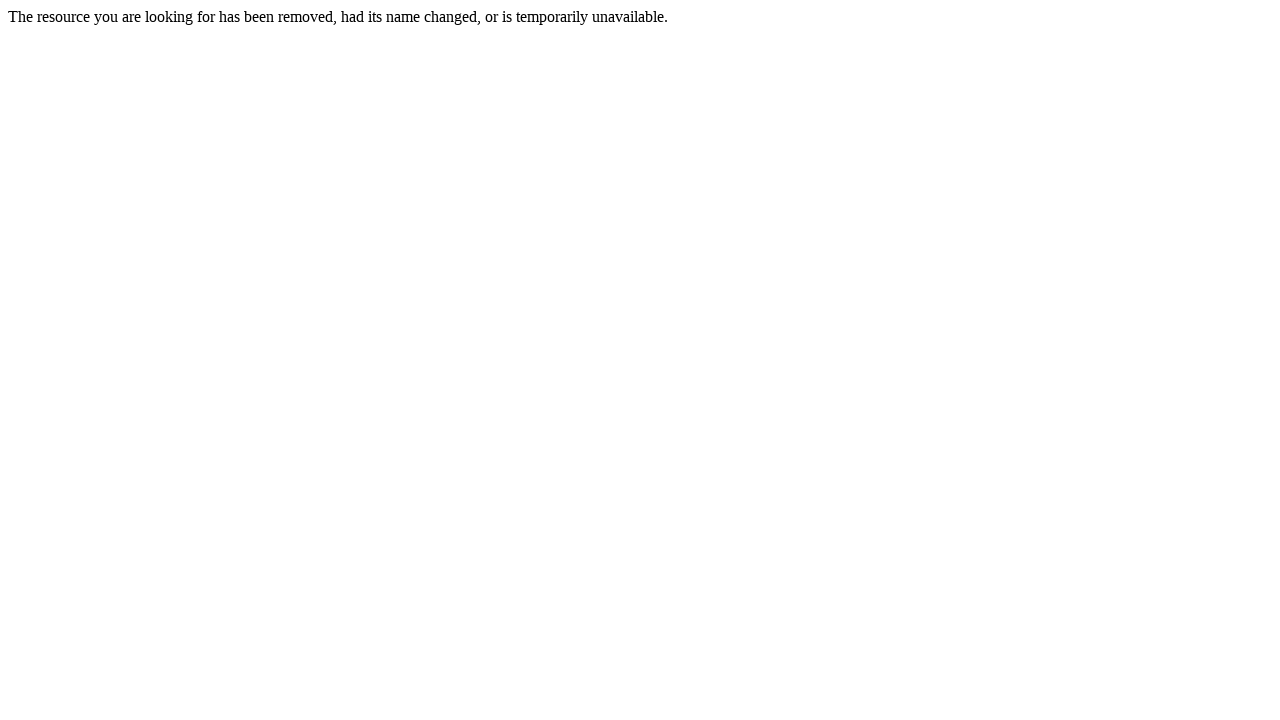